Tests window popup functionality by clicking on Instagram and Facebook follow links, handling multiple browser windows

Starting URL: https://syntaxprojects.com/window-popup-modal-demo.php

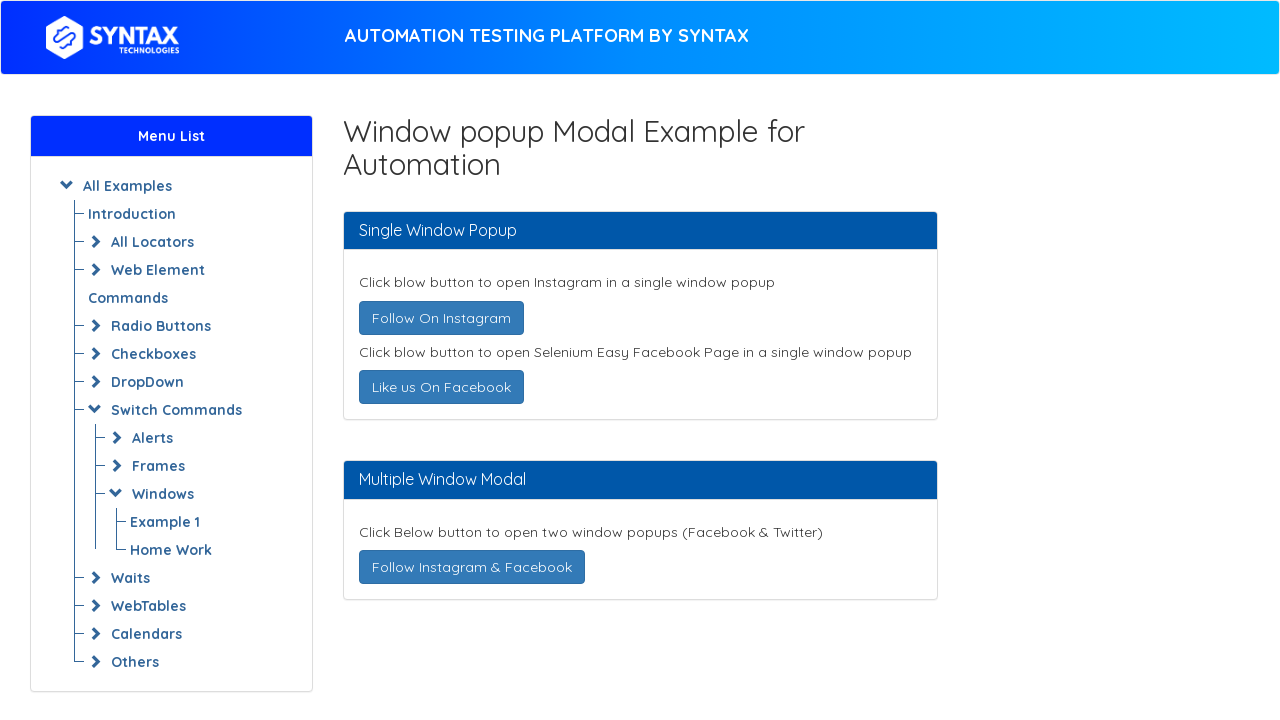

Clicked Instagram follow link to open popup window at (441, 318) on xpath=//a[text()=' Follow On Instagram ']
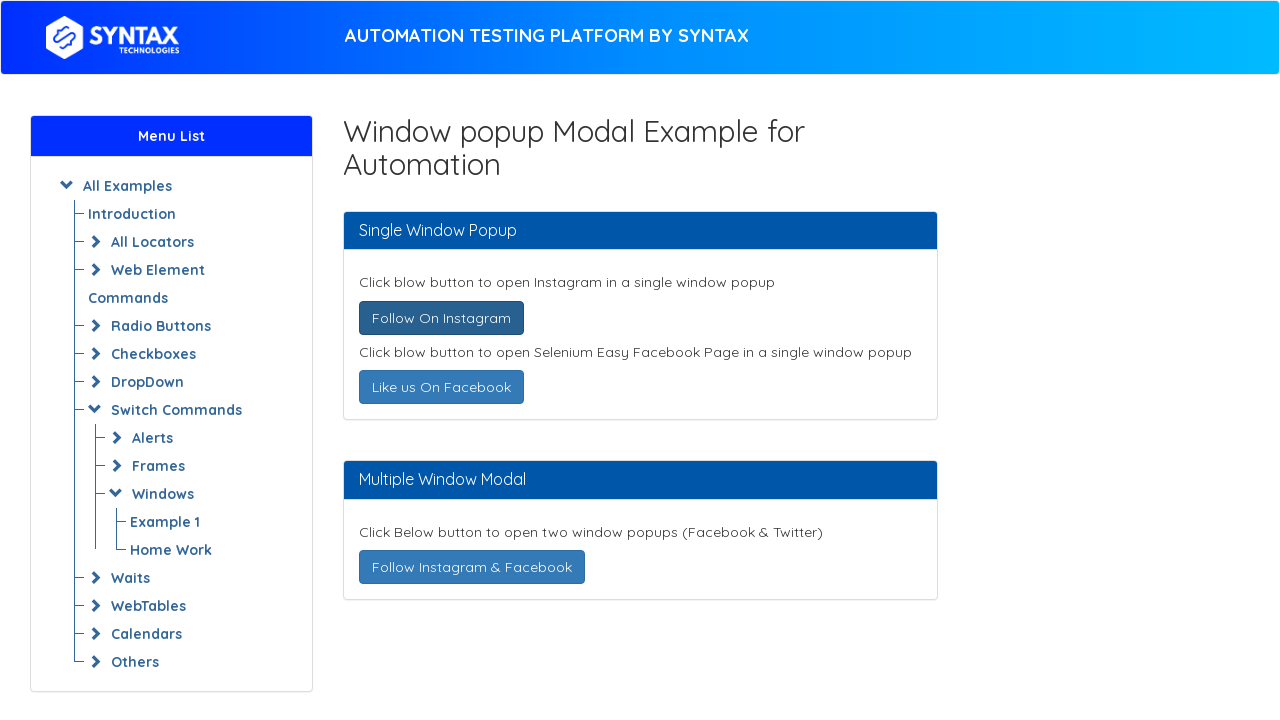

Waited 2 seconds for Instagram popup to open
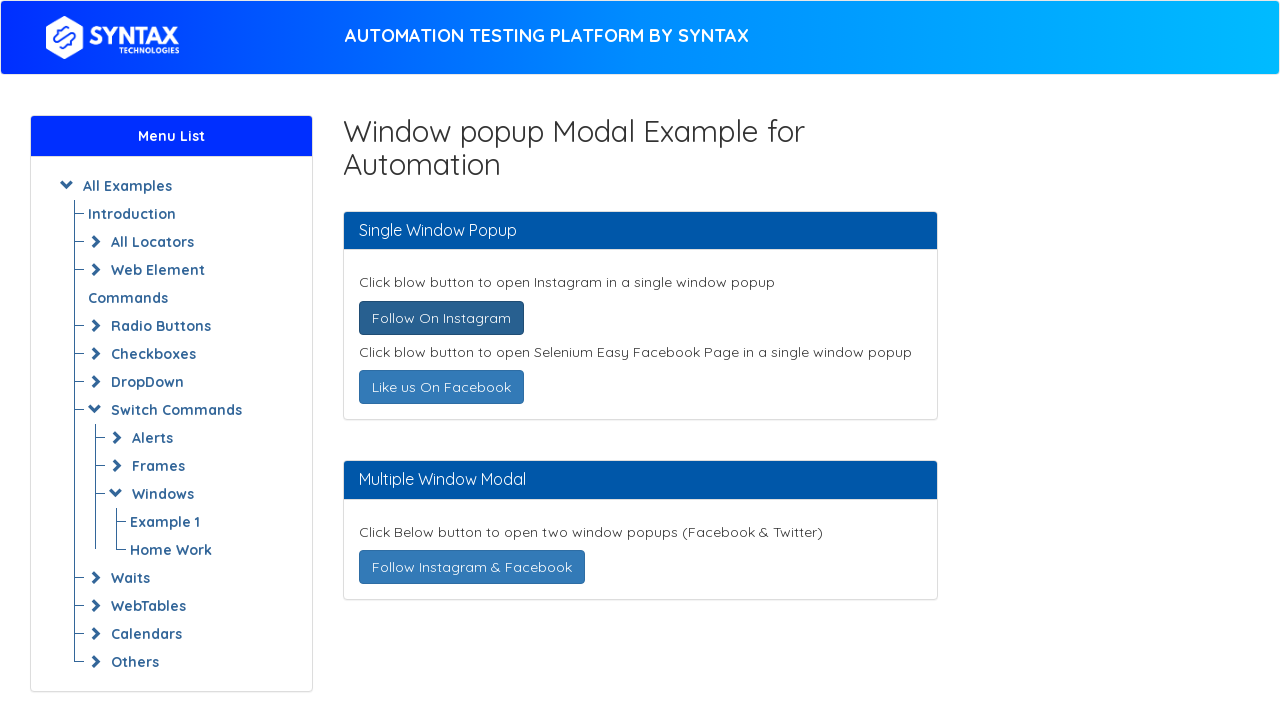

Clicked Facebook follow link to open popup window at (472, 567) on xpath=//a[@title='Follow @syntaxtech']
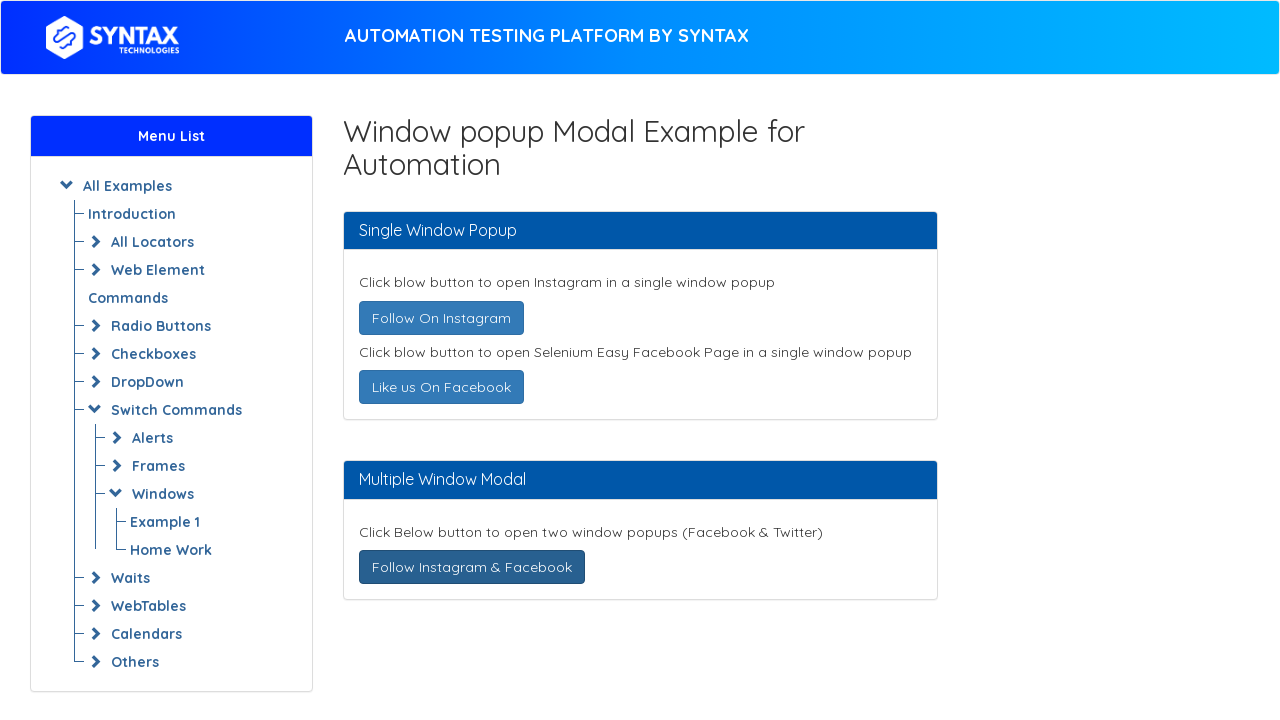

Waited 2 seconds for Facebook popup to open
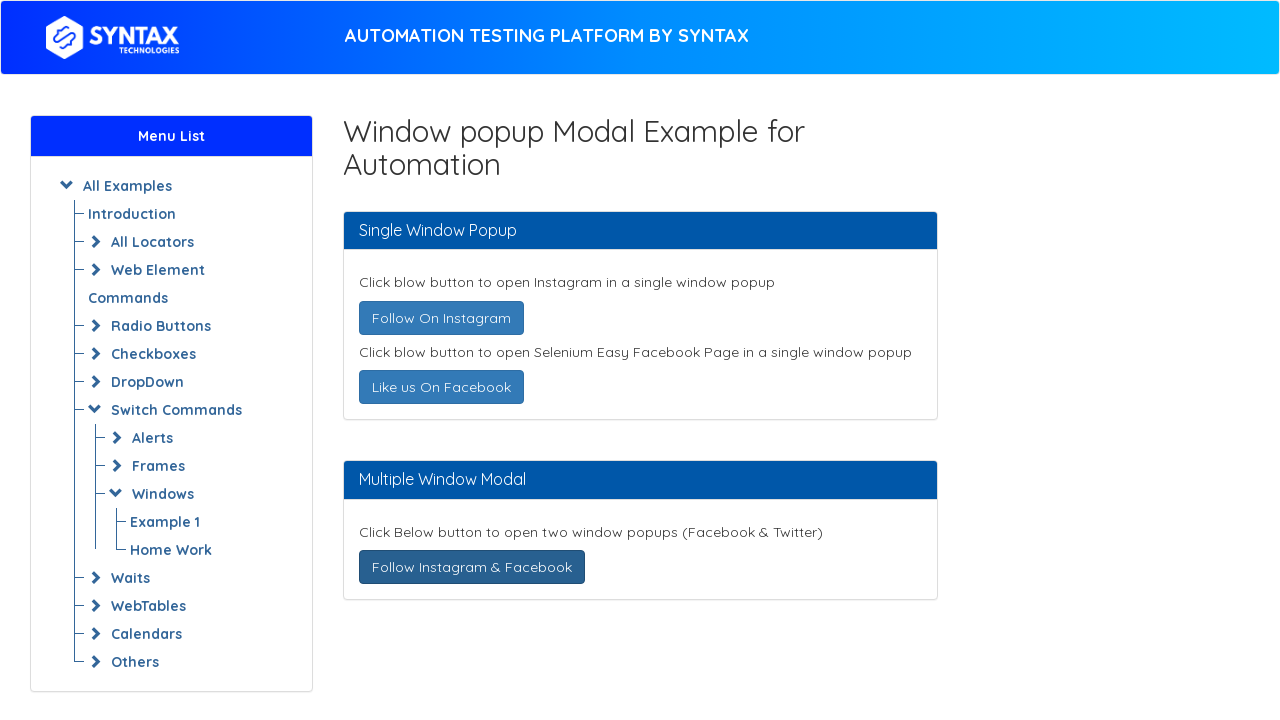

Retrieved all open windows - total count: 4
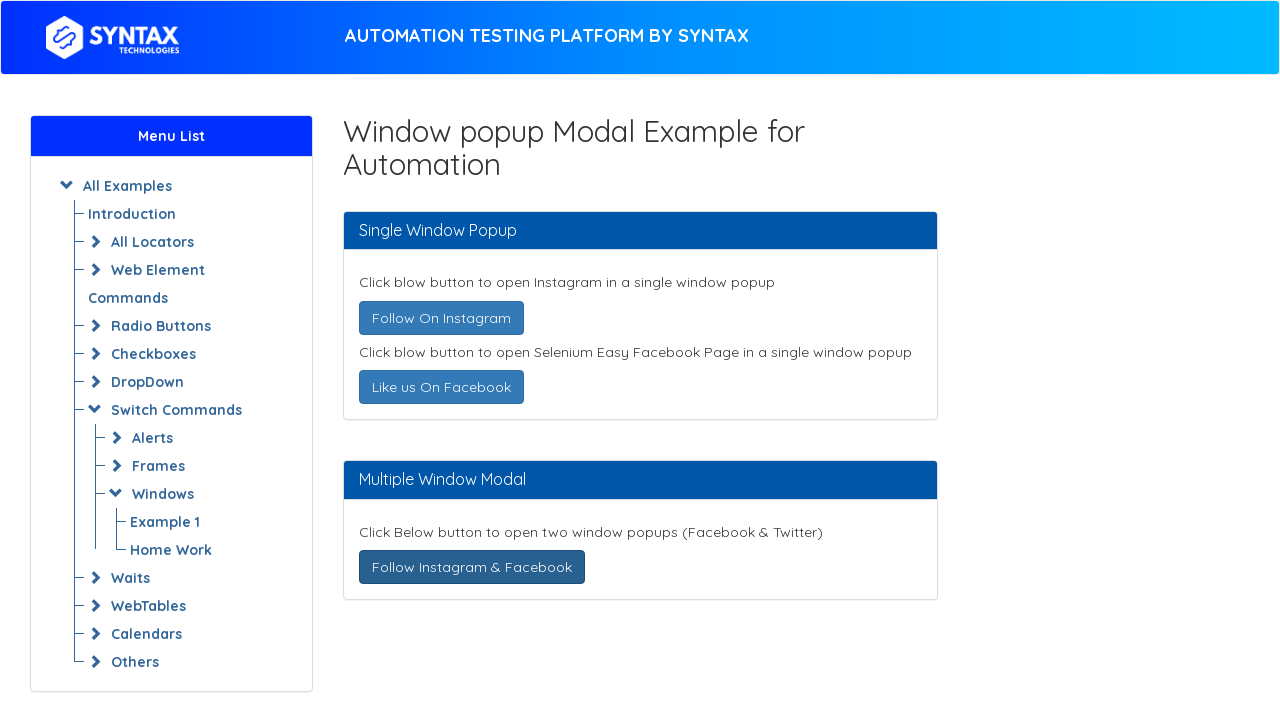

Switched to Facebook popup window and brought it to front
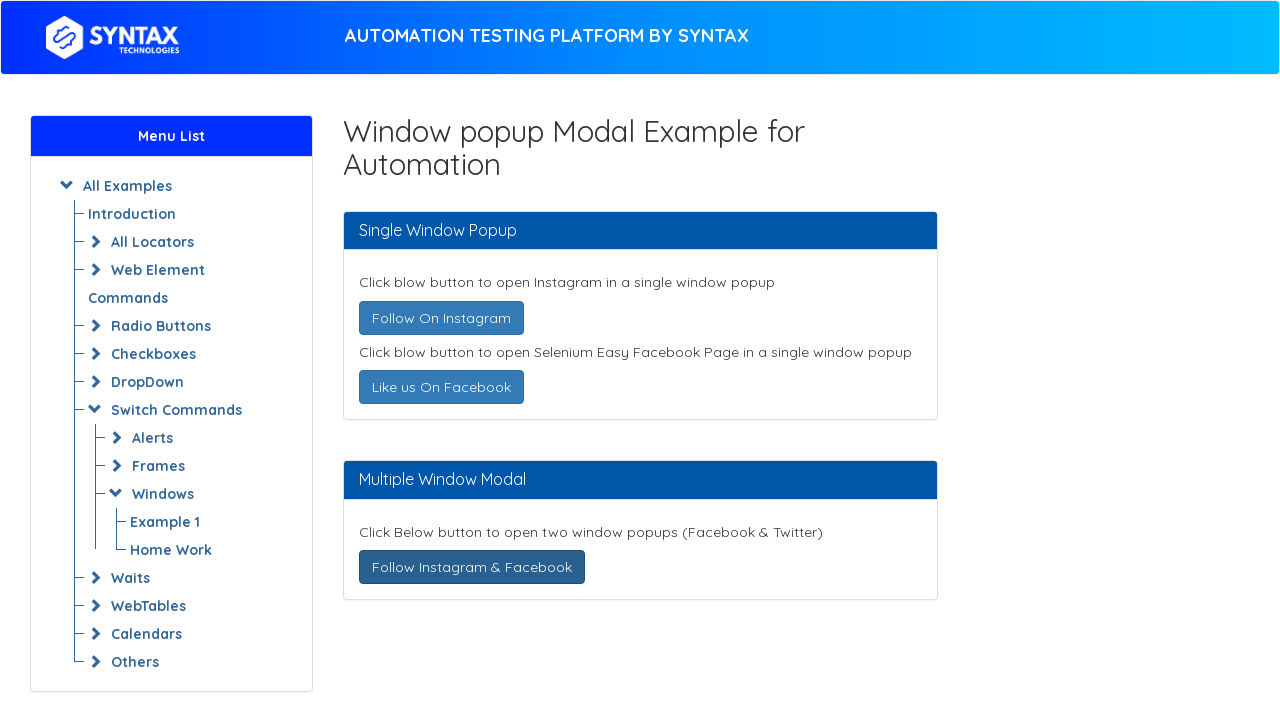

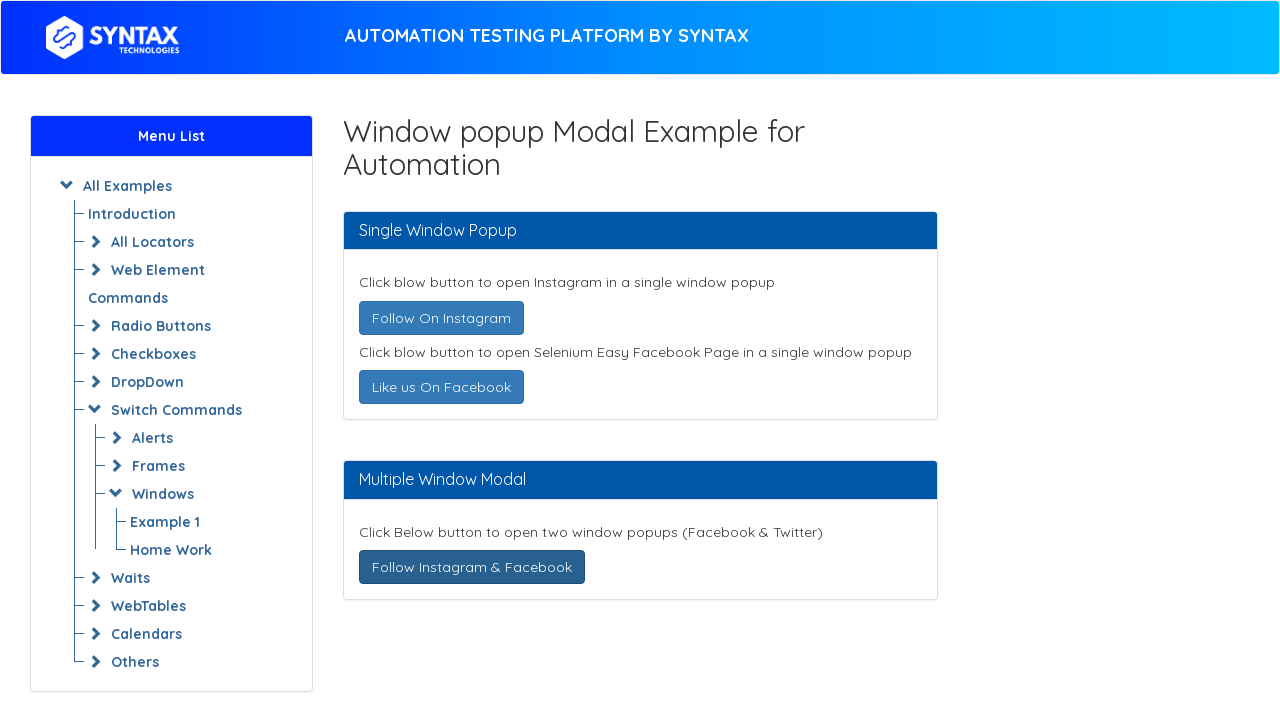